Tests filling out a text box form on demoqa.com by navigating to the Elements section, clicking Text Box, and submitting form data including name, email, and addresses

Starting URL: https://demoqa.com/elements

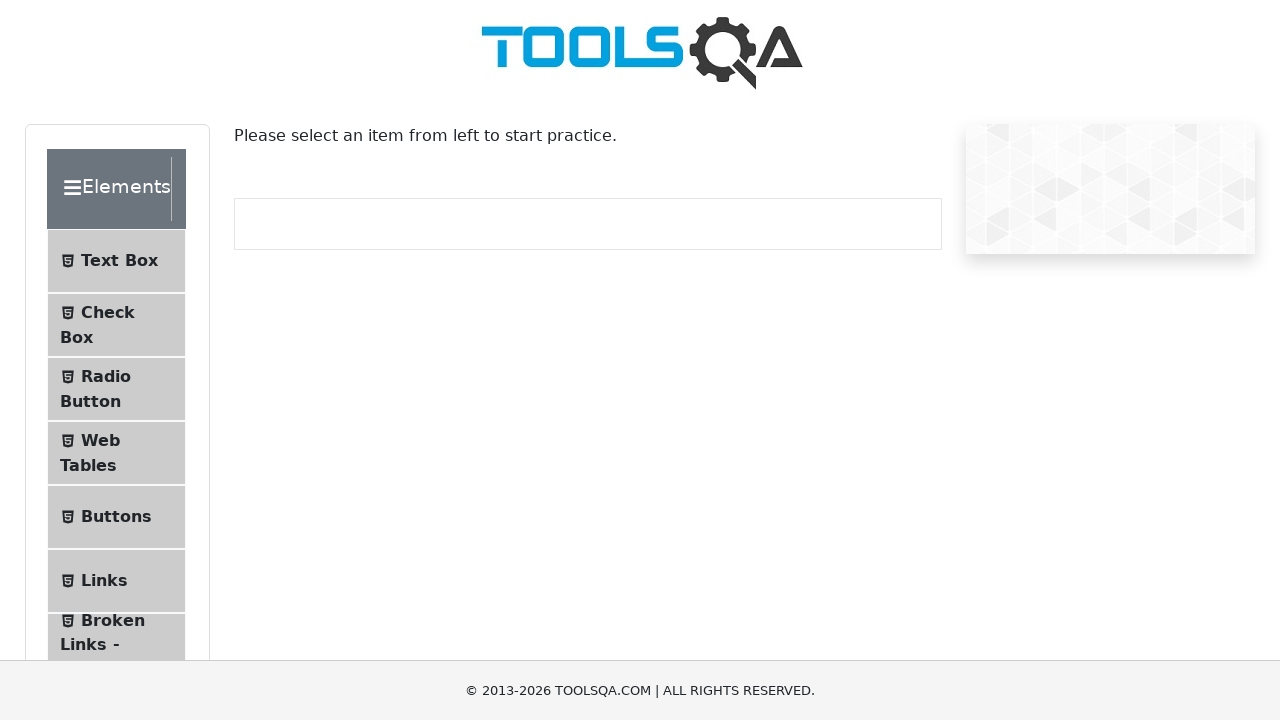

Waited for Text Box menu item to be visible
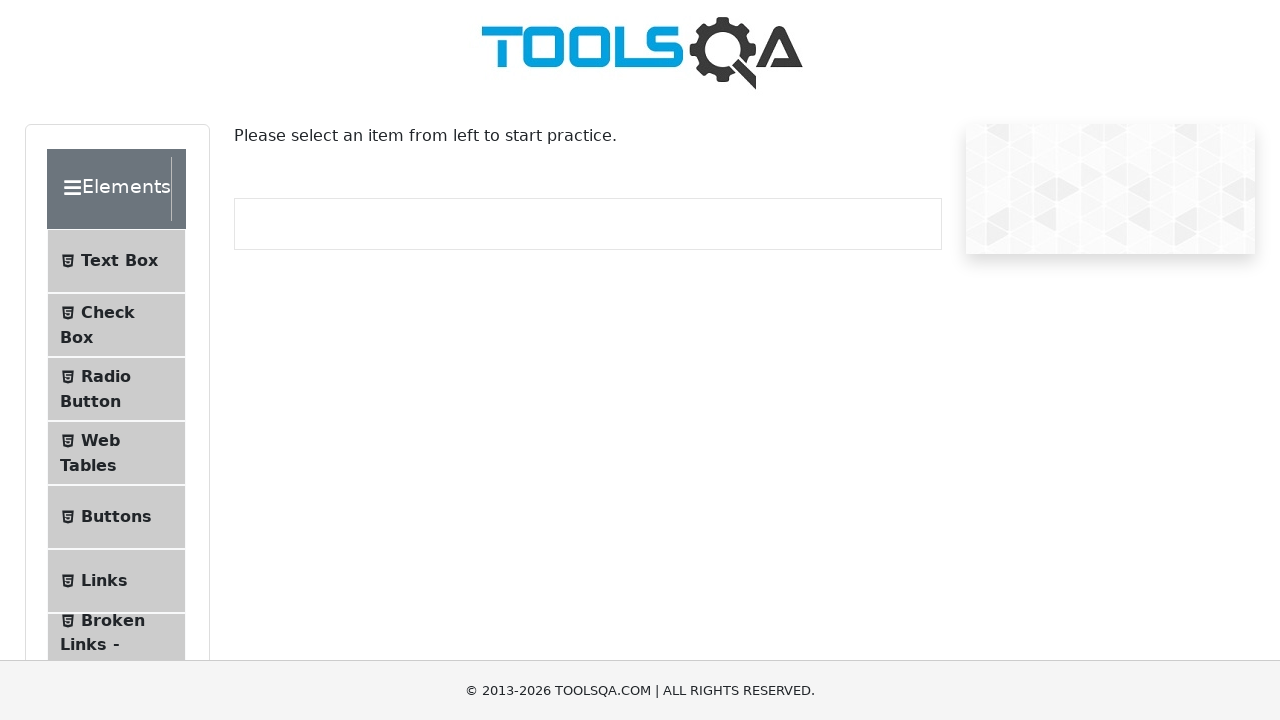

Clicked on the Text Box option in the sidebar at (116, 261) on #item-0
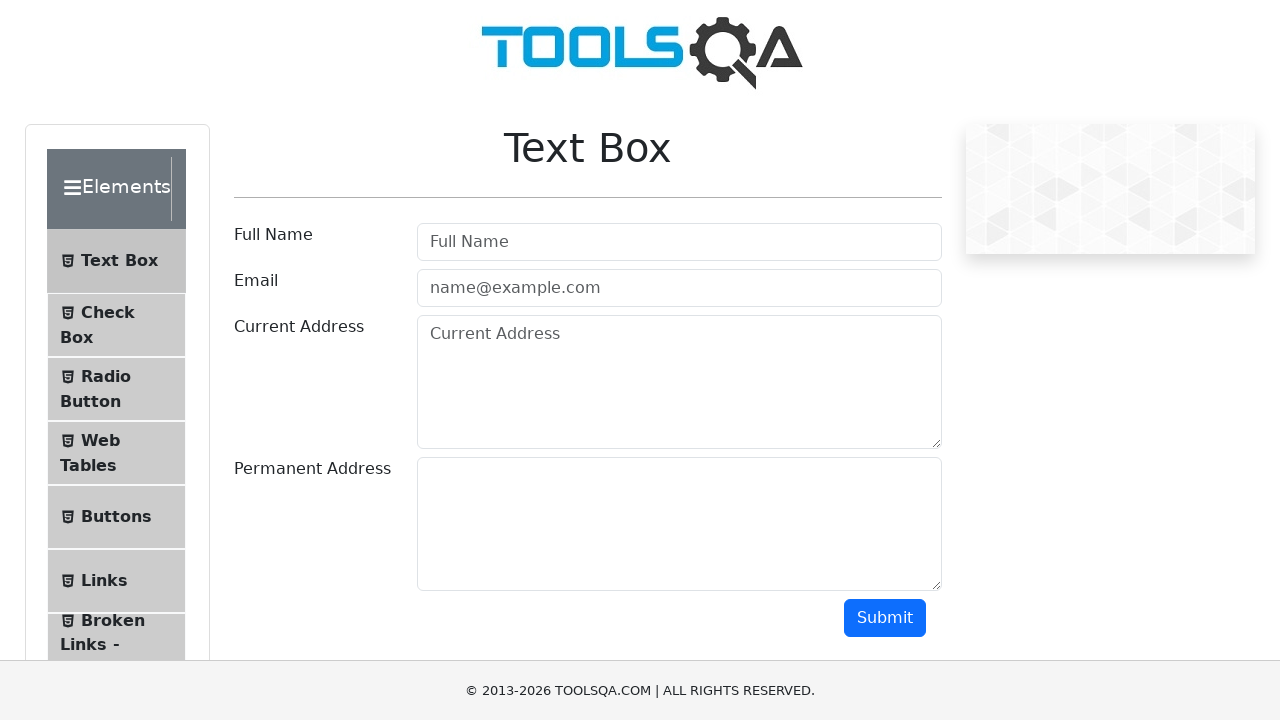

Waited for form fields to be visible
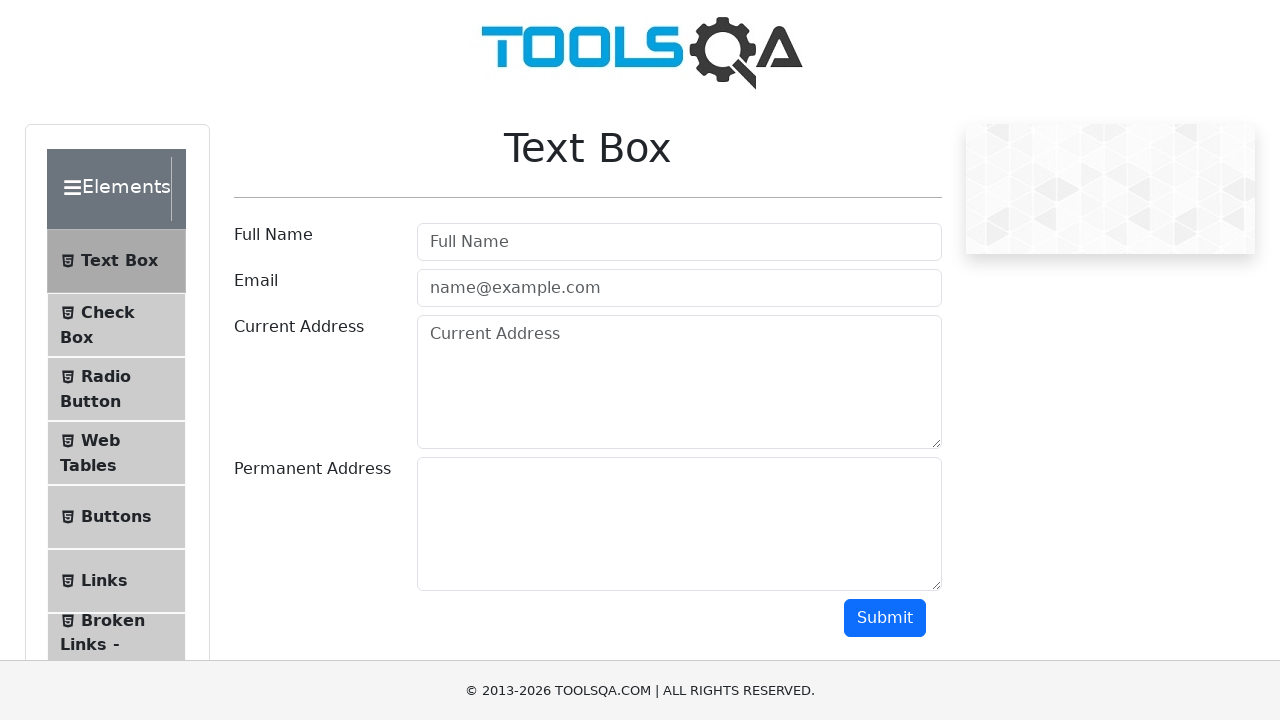

Filled full name field with 'Michael Johnson' on #userName
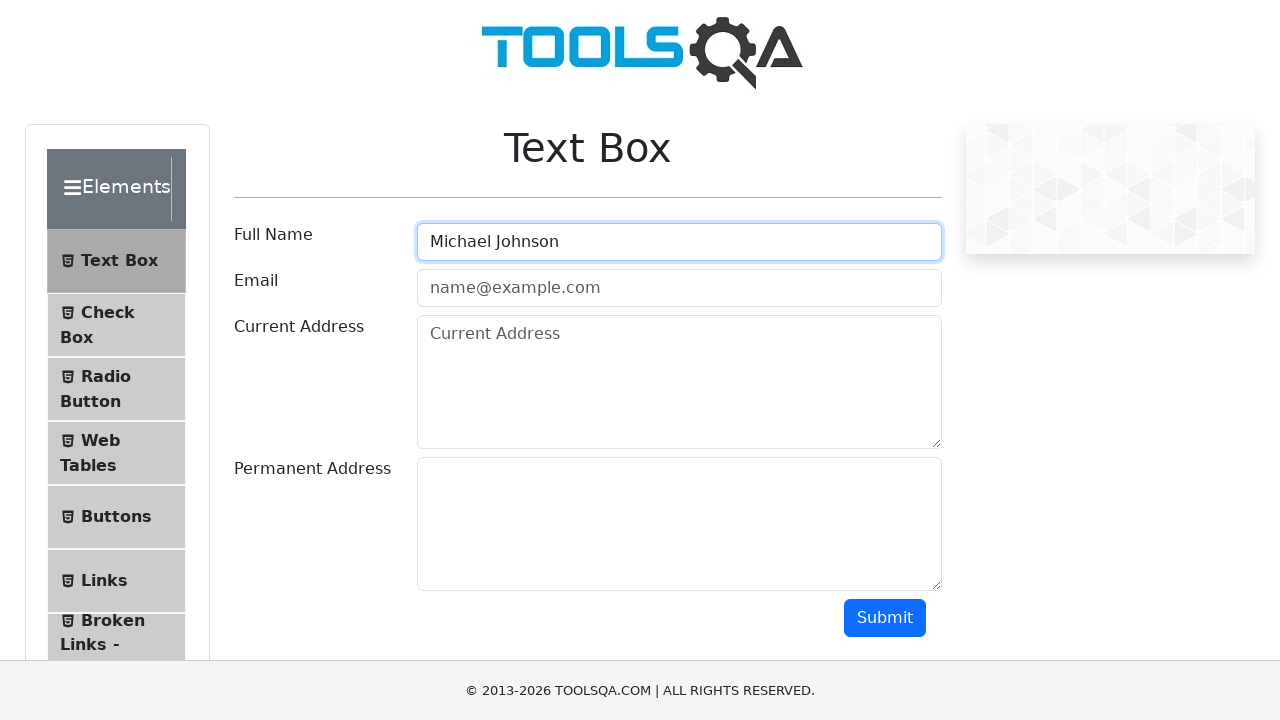

Filled email field with 'michael.johnson@testmail.com' on #userEmail
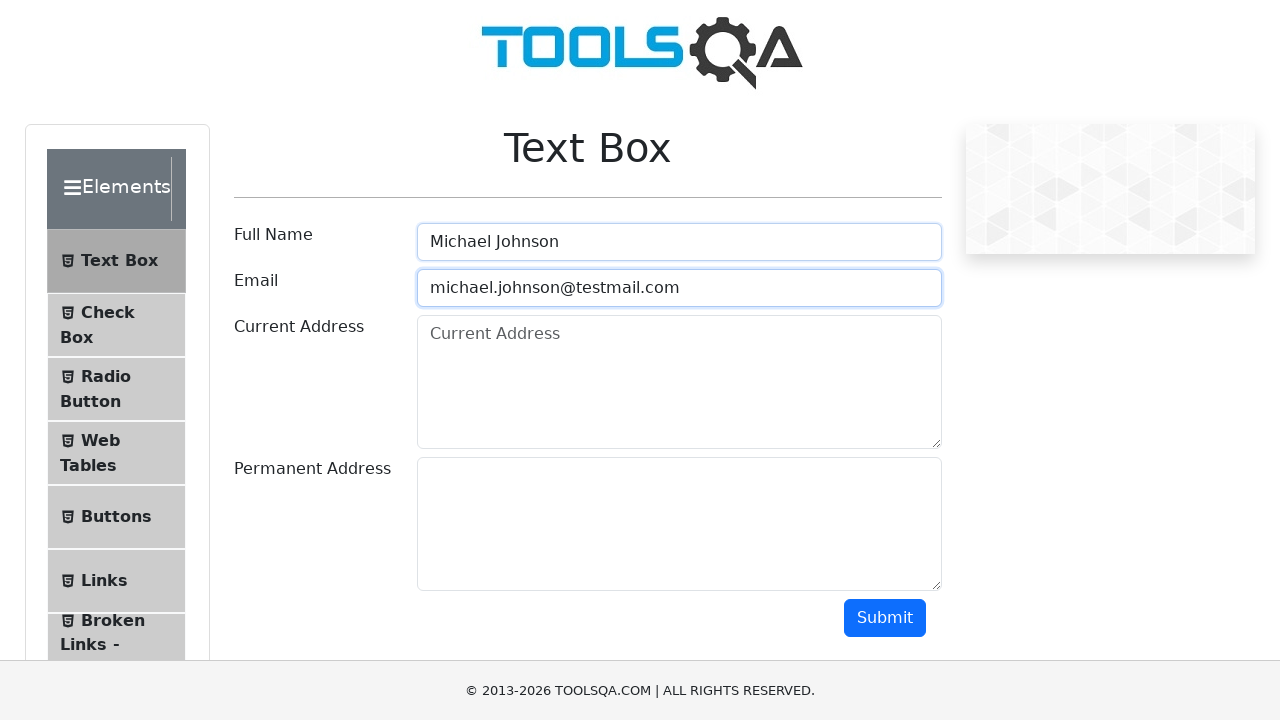

Filled current address field with '456 Oak Avenue, Suite 12' on #currentAddress
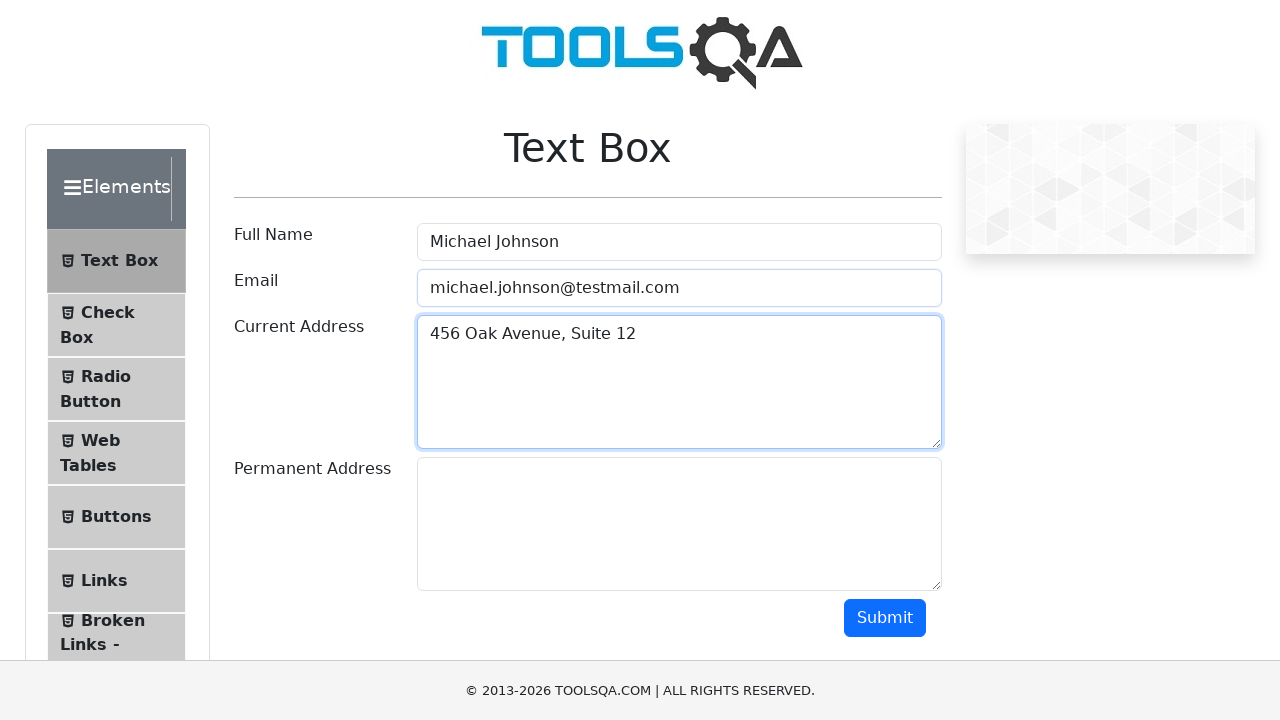

Filled permanent address field with '789 Pine Street, Apt 3B' on #permanentAddress
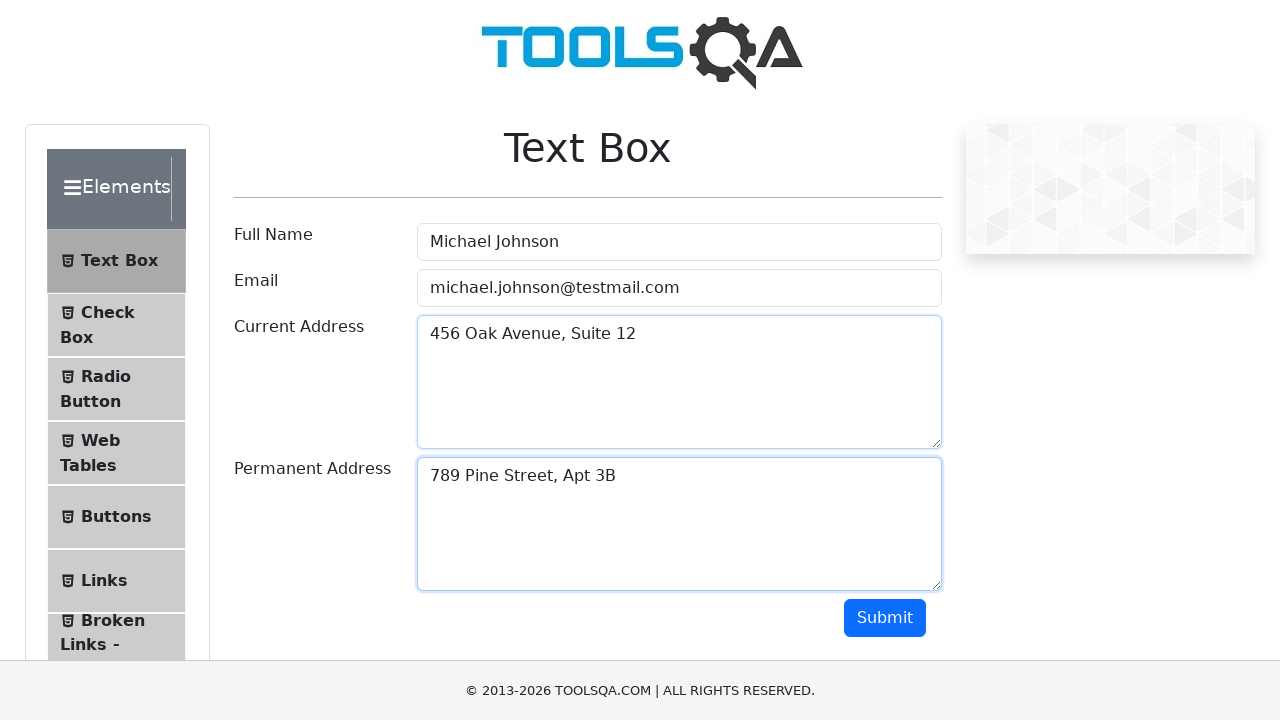

Clicked submit button to submit the form
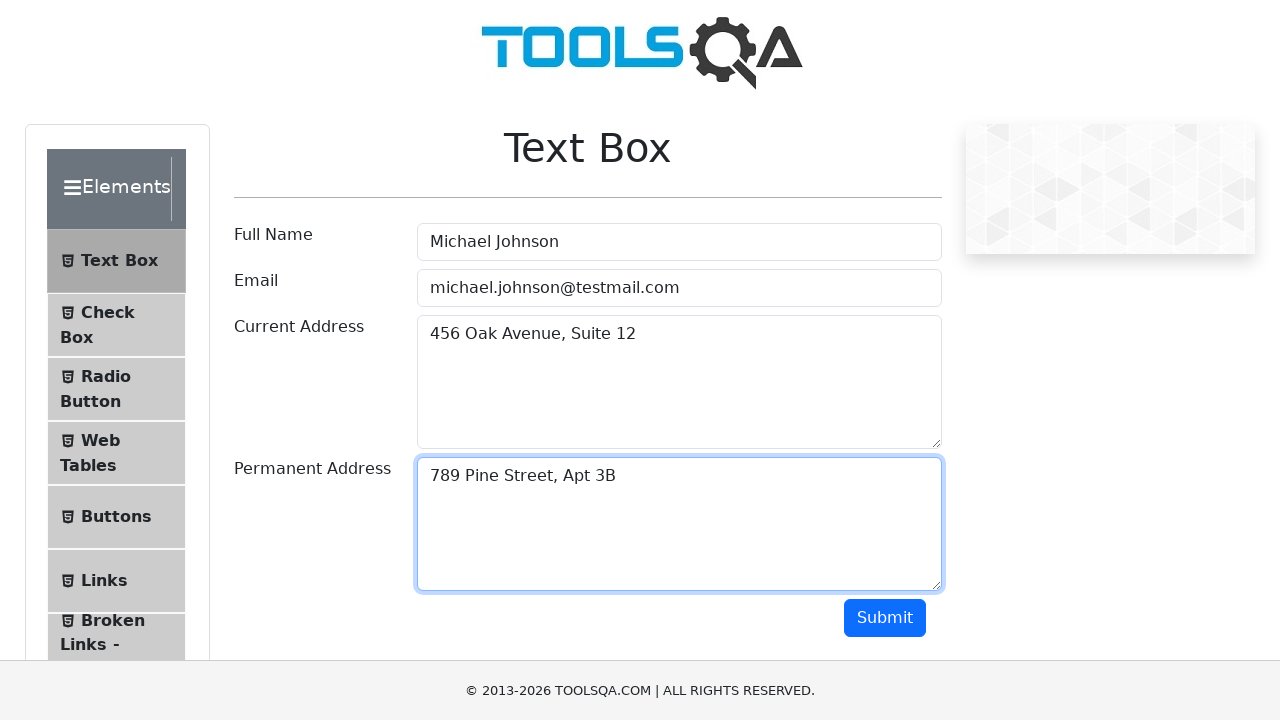

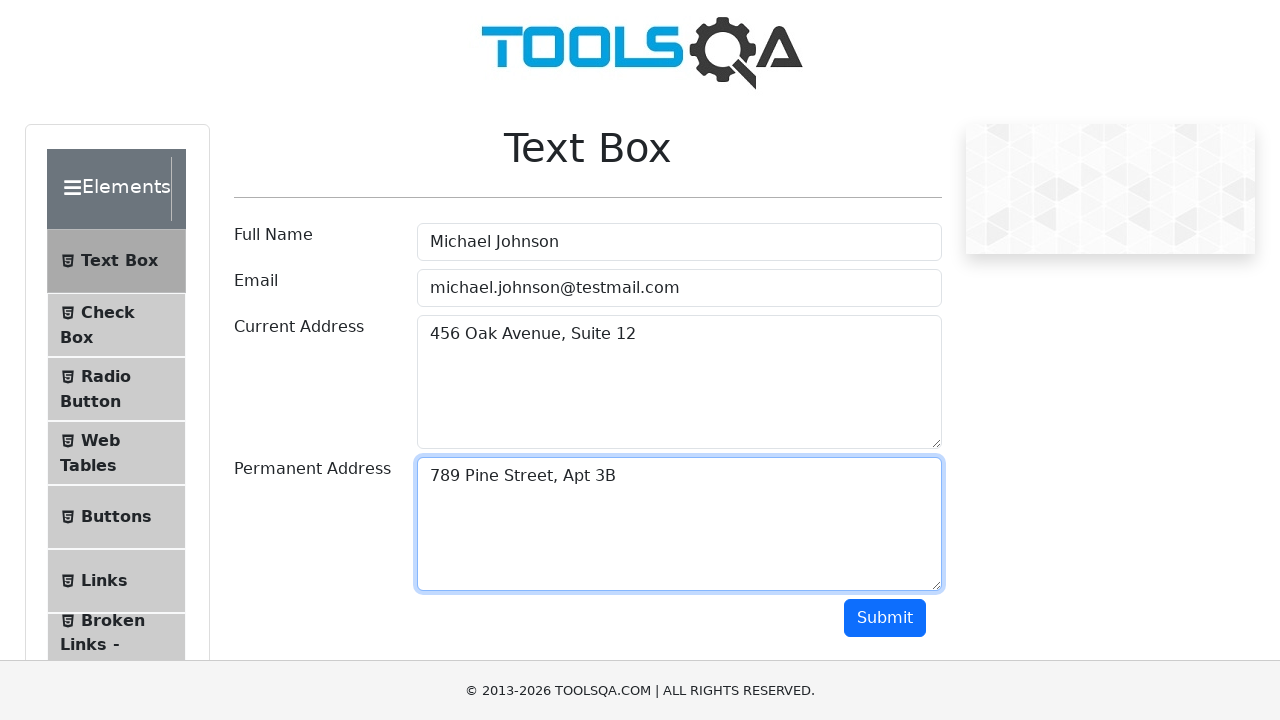